Navigates to Apple website, clicks on iPhone link, and verifies that links are present on the page

Starting URL: https://www.apple.com

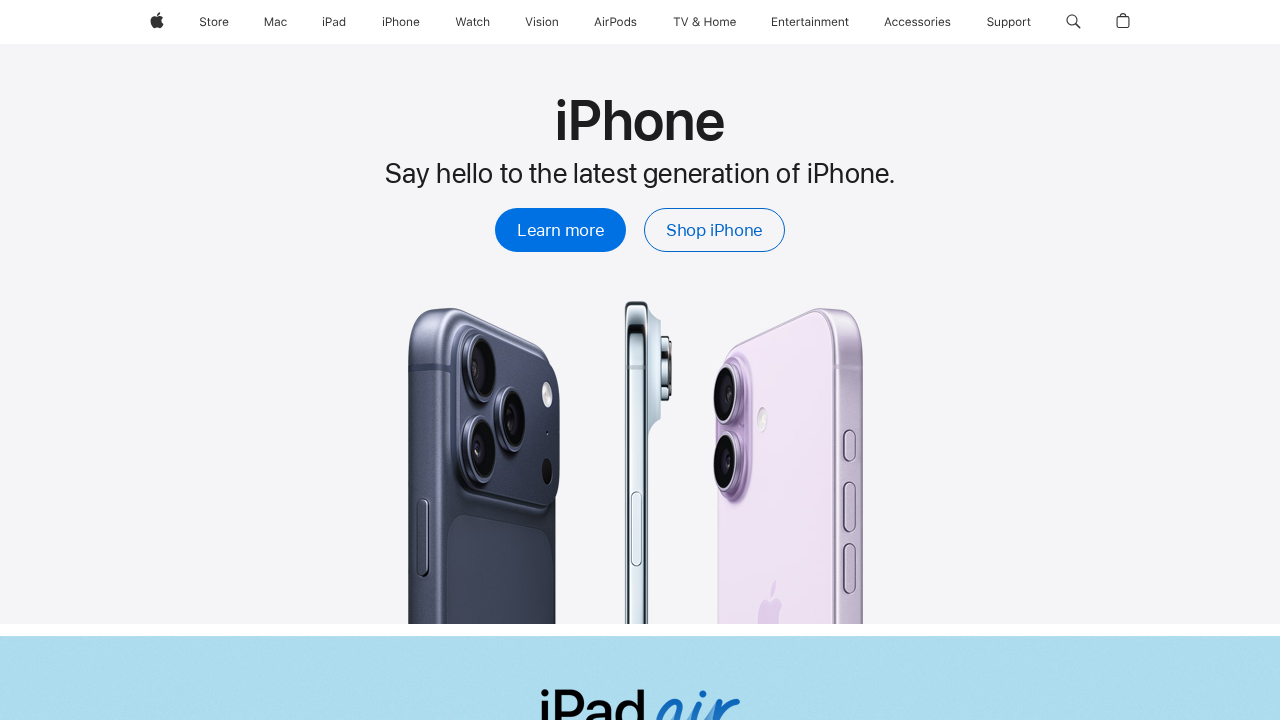

Clicked on iPhone link at (401, 22) on a[href='/iphone/']
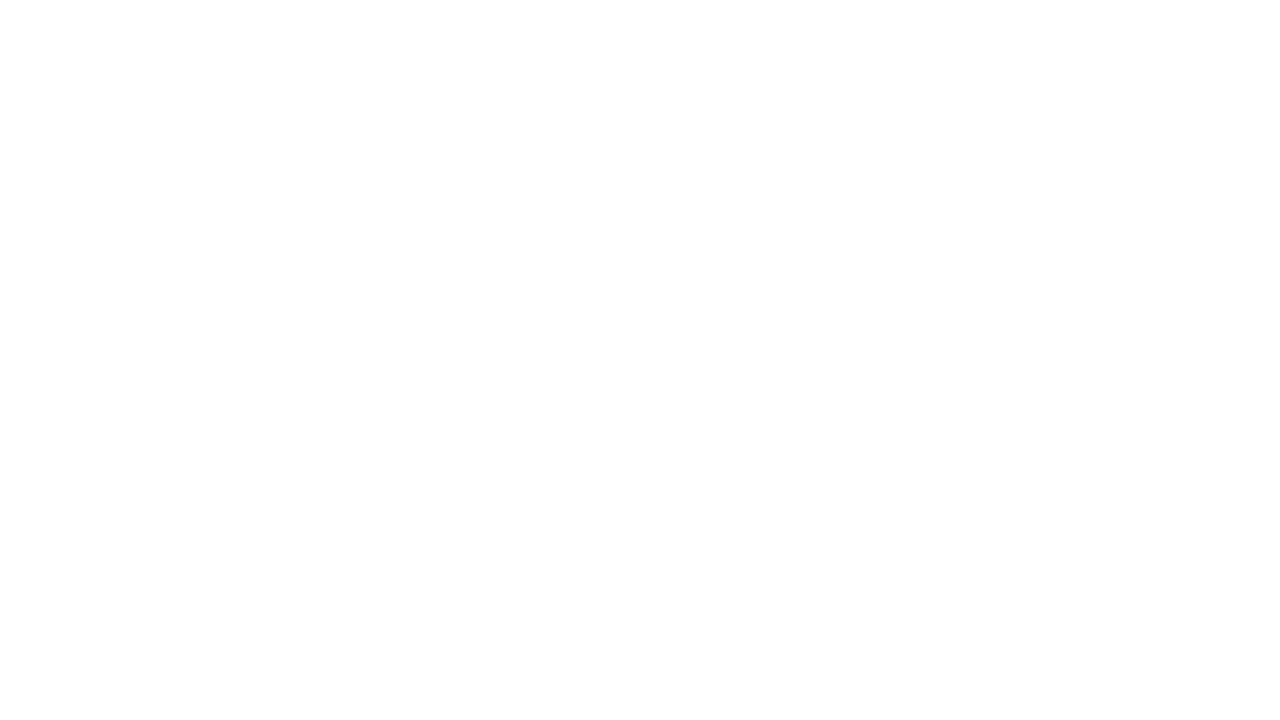

Waited for links to become visible on iPhone page
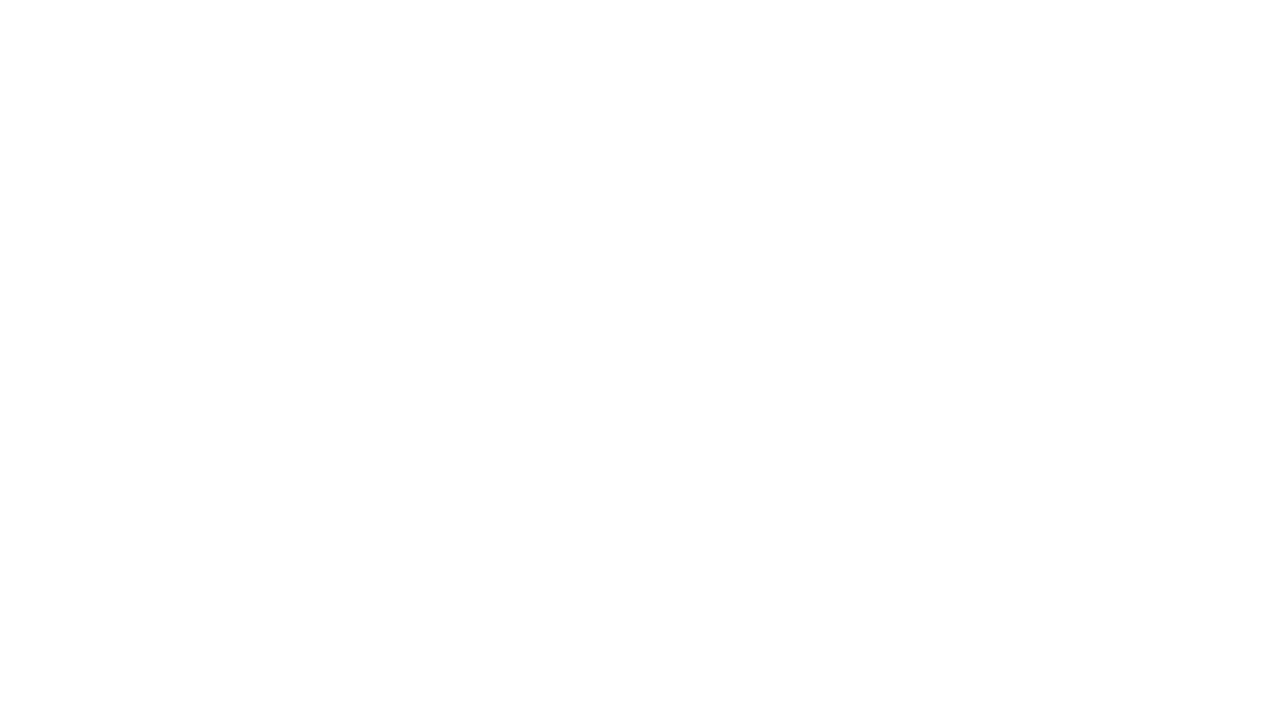

Retrieved all links from the iPhone page
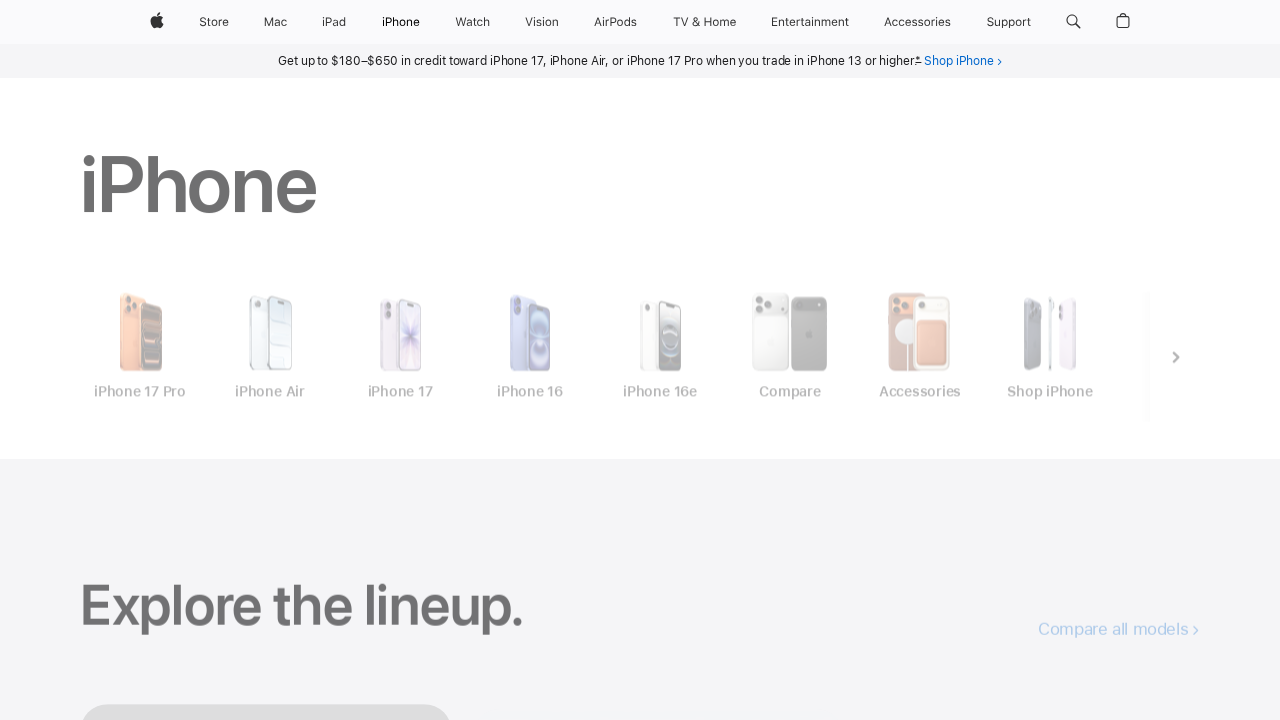

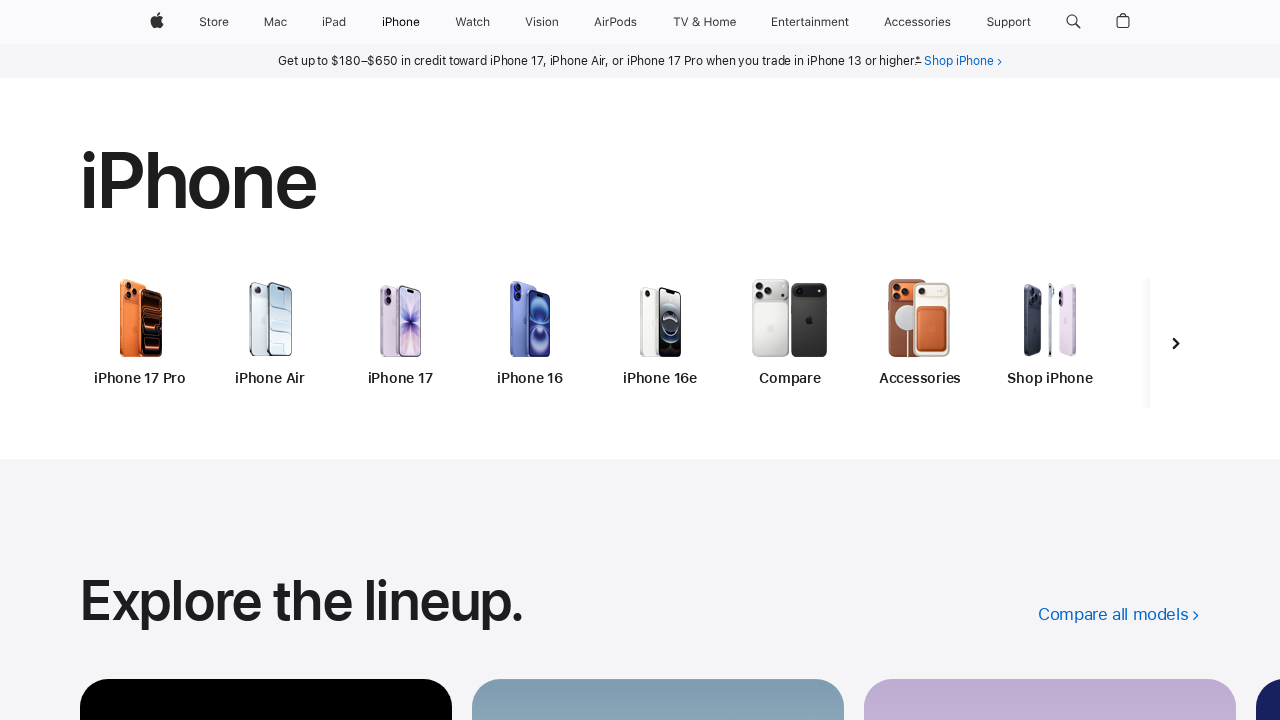